Tests prompt dialog by entering text input and accepting the dialog

Starting URL: https://demoqa.com/alerts

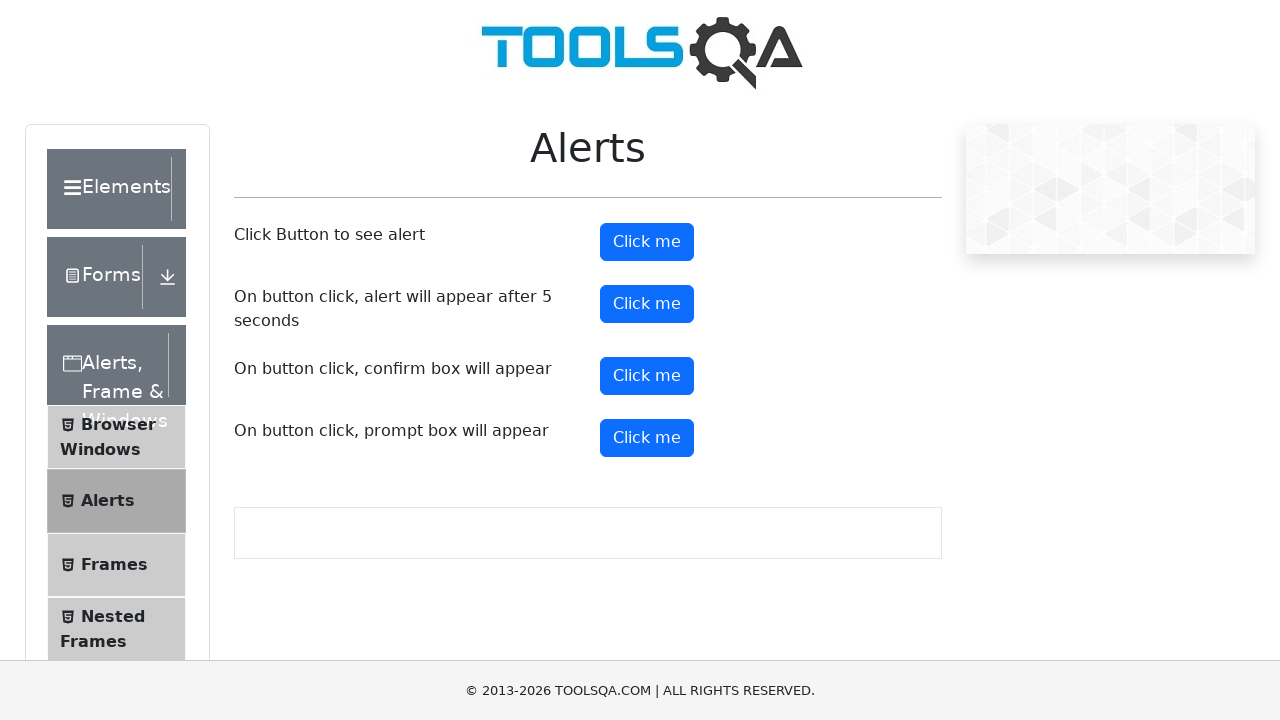

Set up dialog handler to accept prompt with input text 'hp'
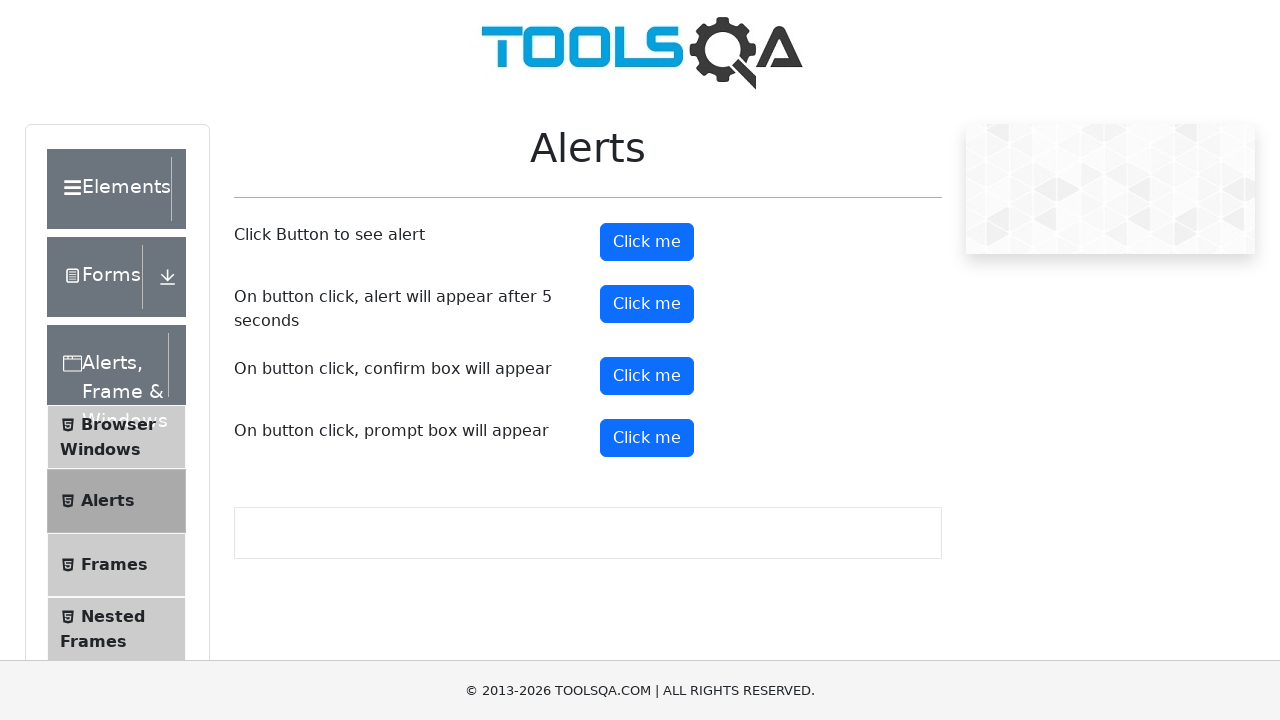

Clicked prompt button to trigger prompt dialog at (647, 438) on #promtButton
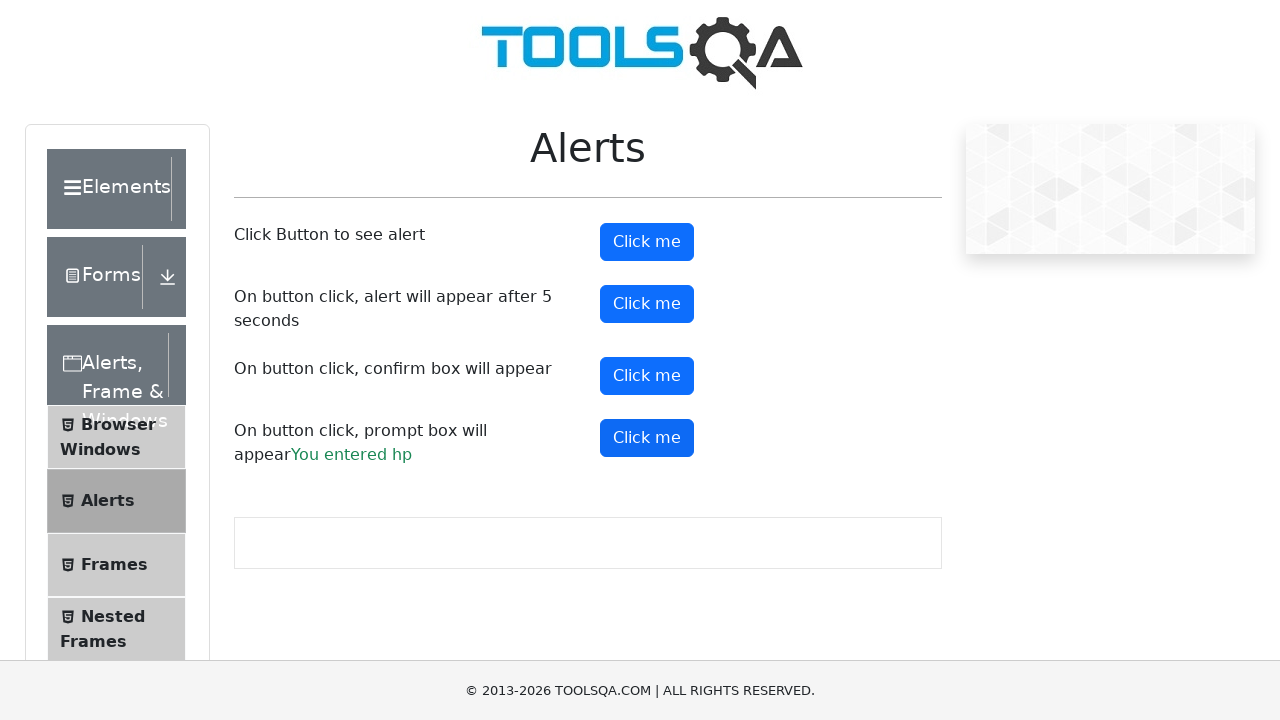

Prompt result appeared on the page
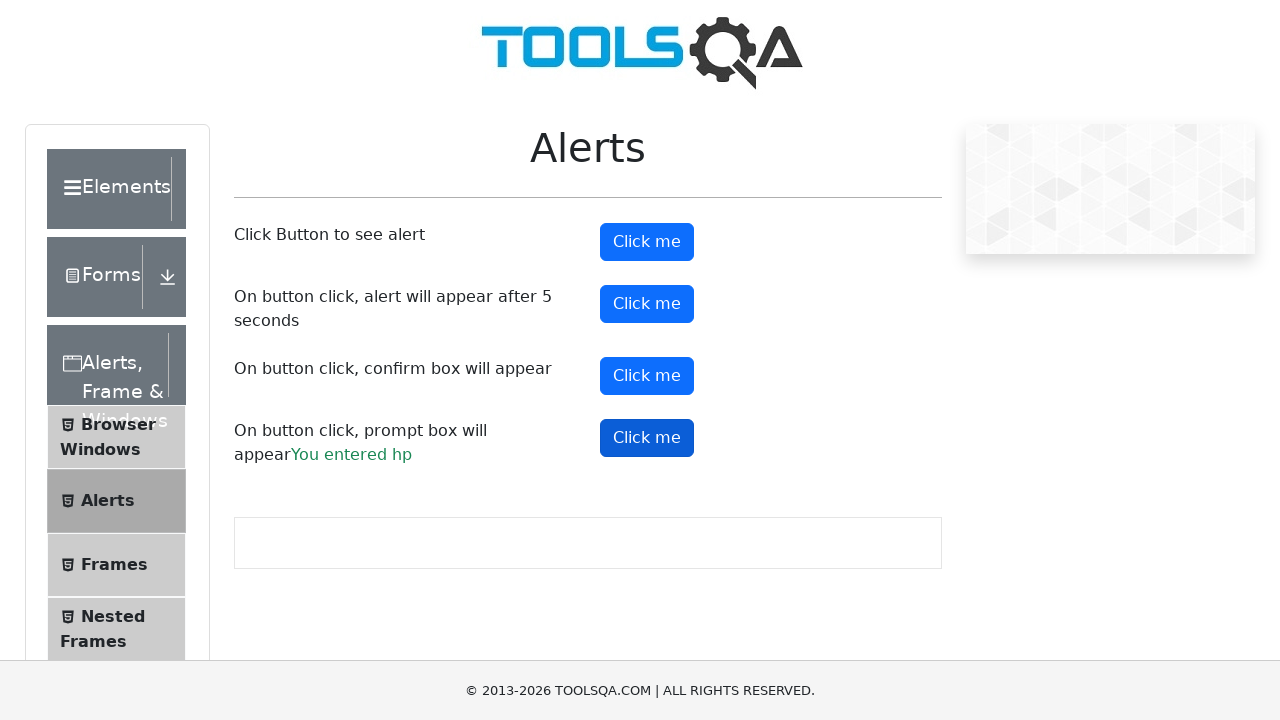

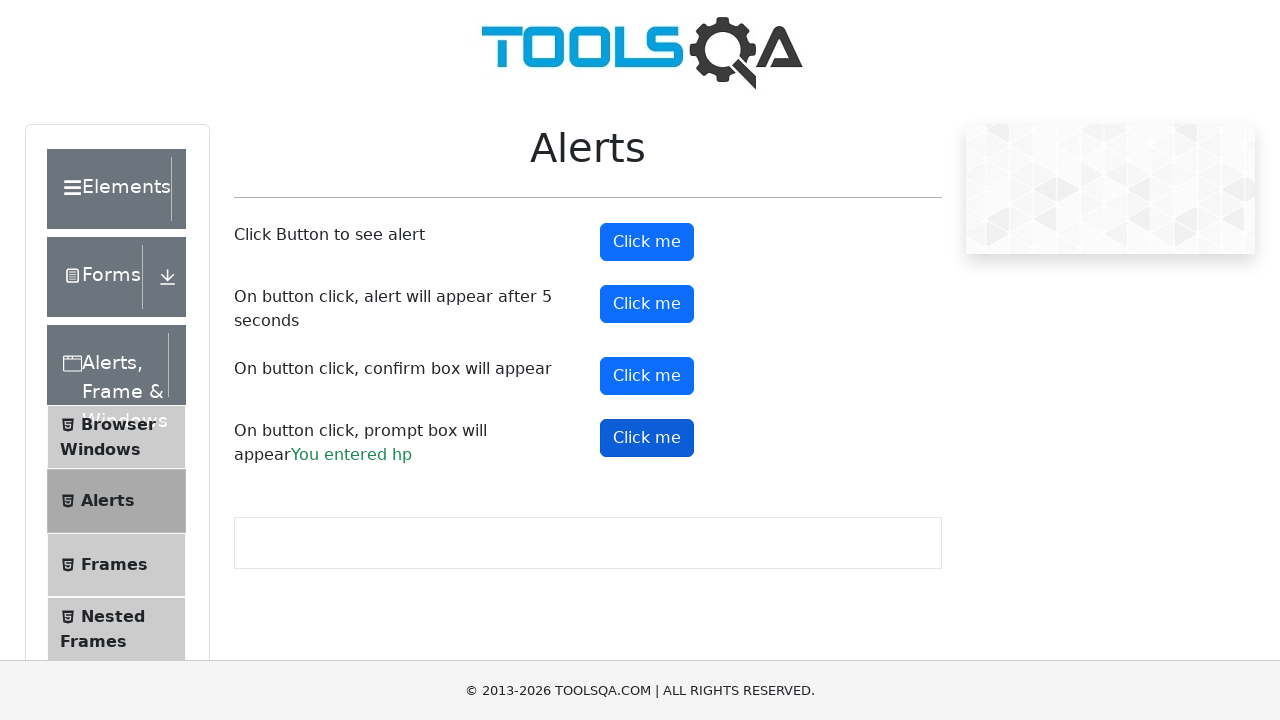